Tests clicking on the BankRate logo/link in the header to navigate to the main page and verifies the heading content

Starting URL: https://www.bankrate.com/

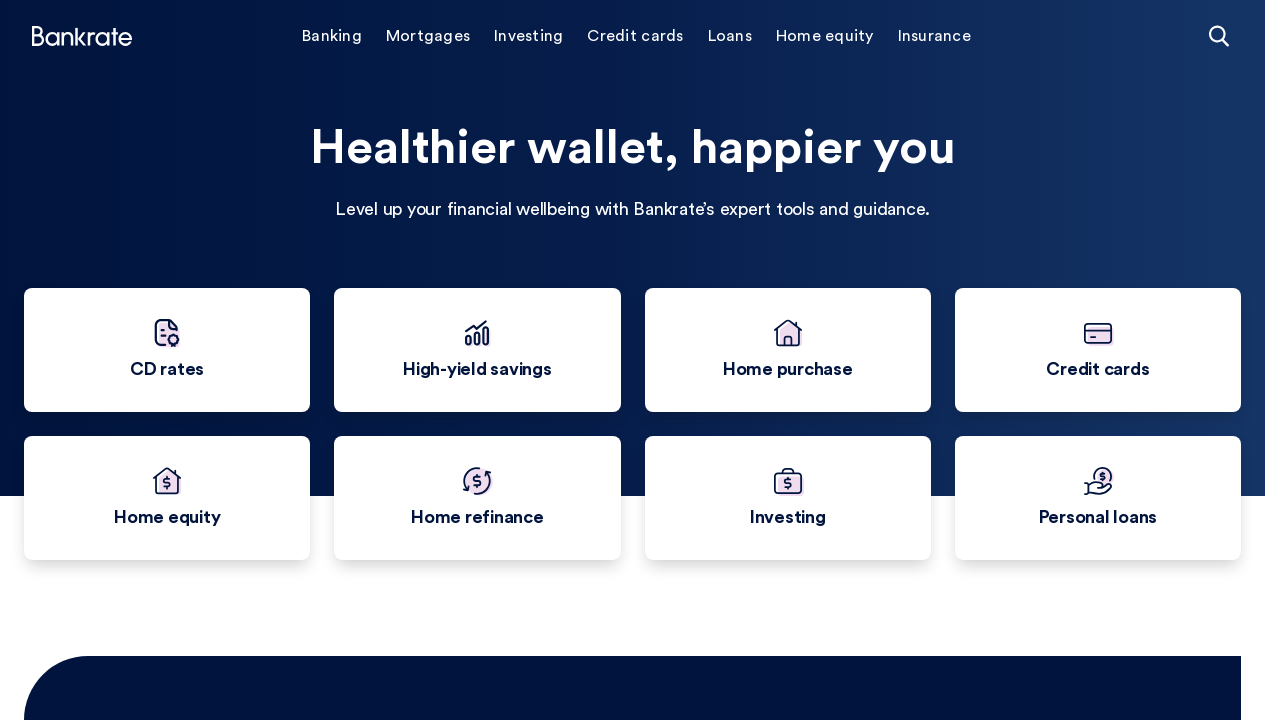

Clicked on BankRate logo/link in header at (82, 36) on header a
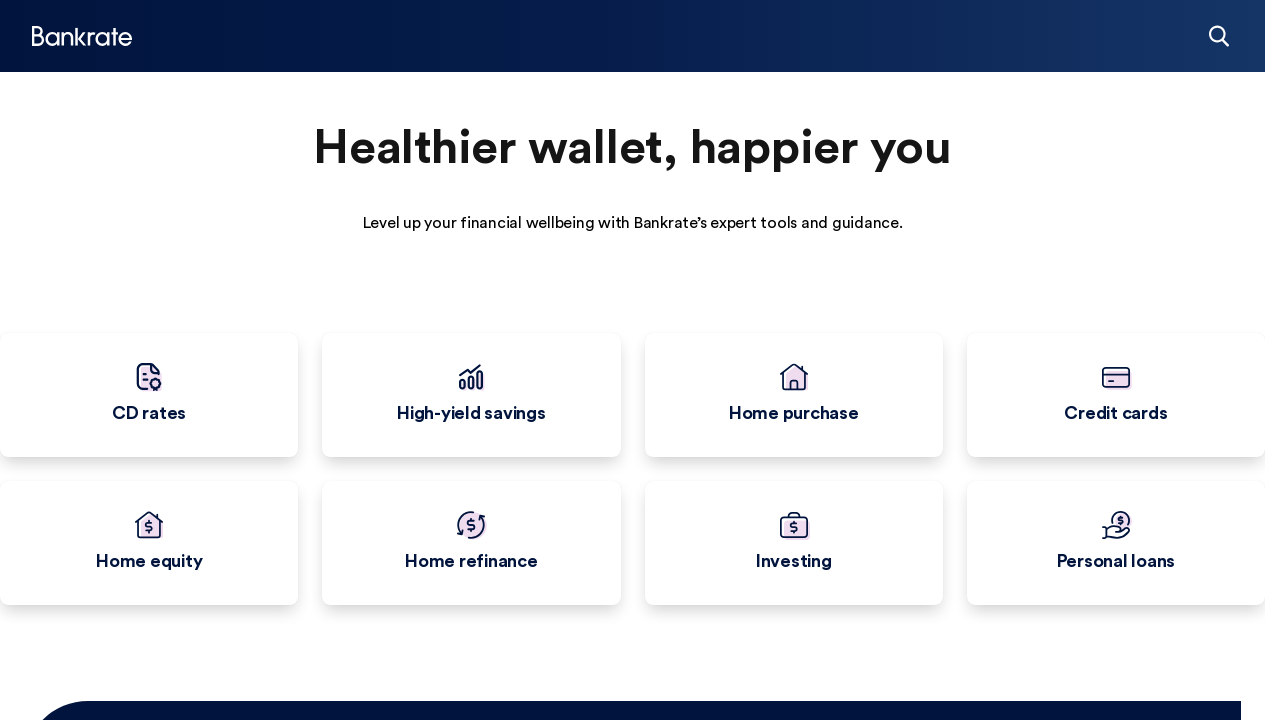

Heading h2 element loaded on page
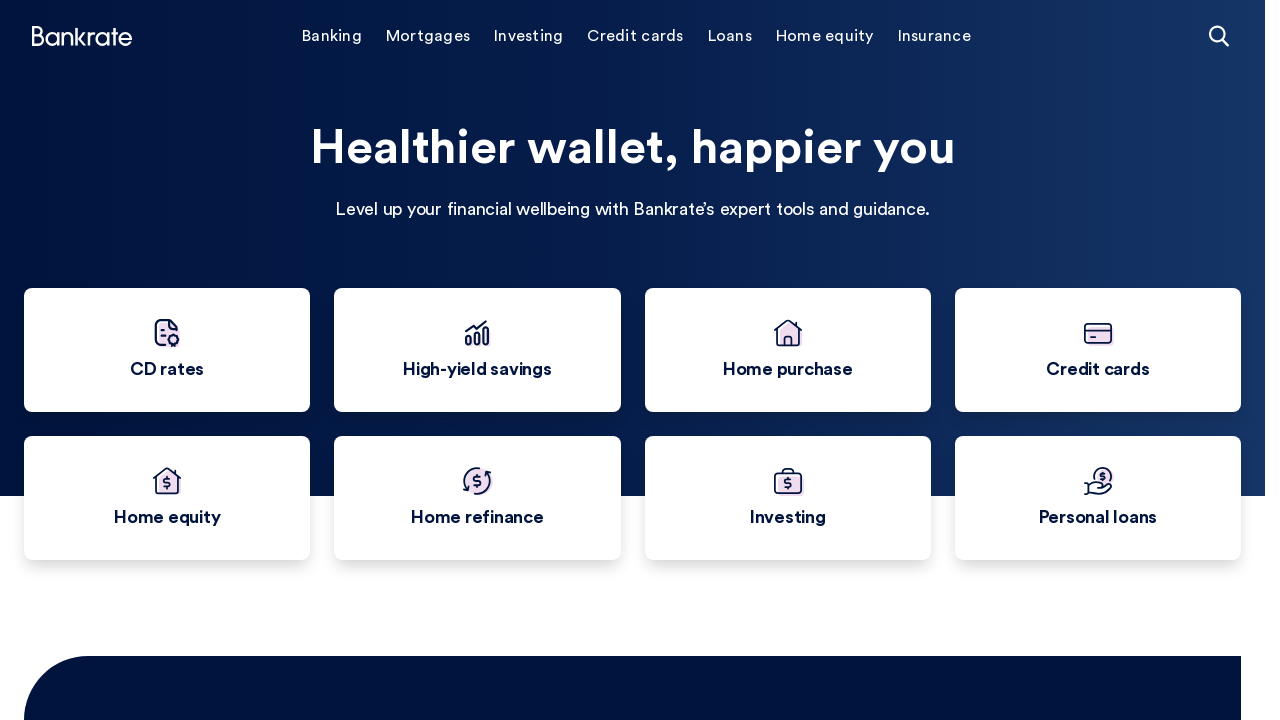

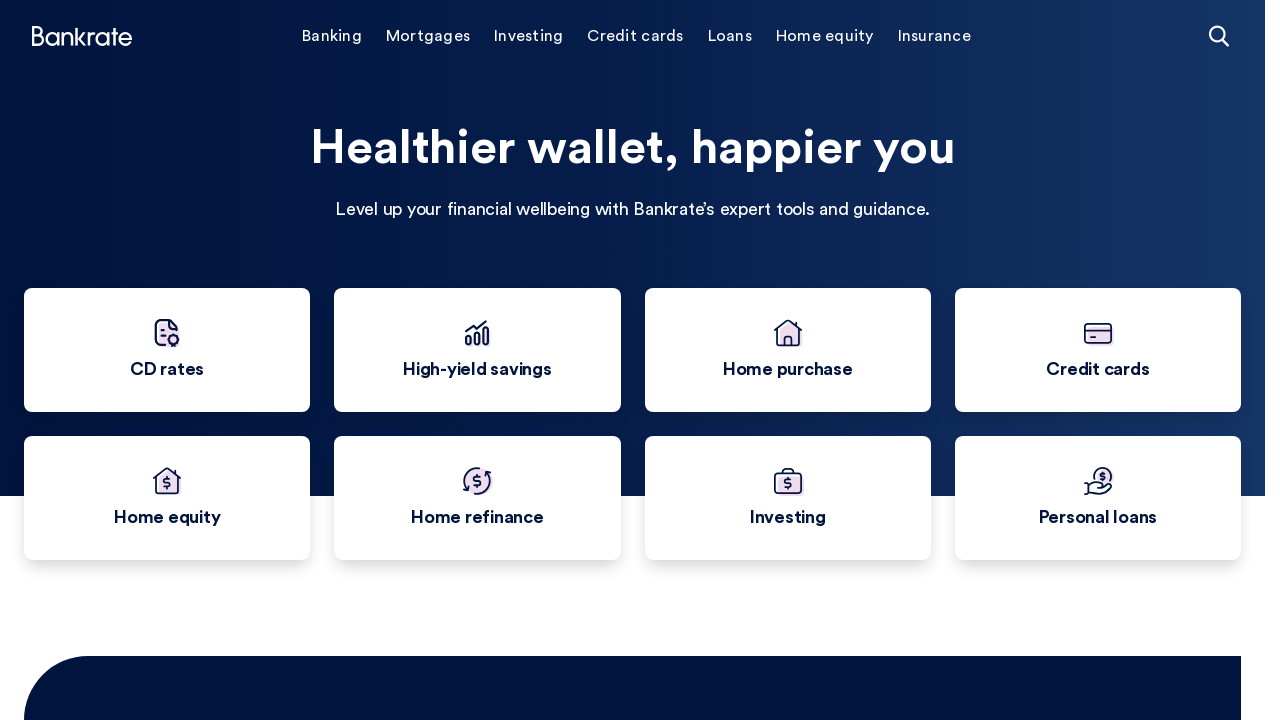